Tests marking all todo items as completed using the toggle-all checkbox

Starting URL: https://demo.playwright.dev/todomvc

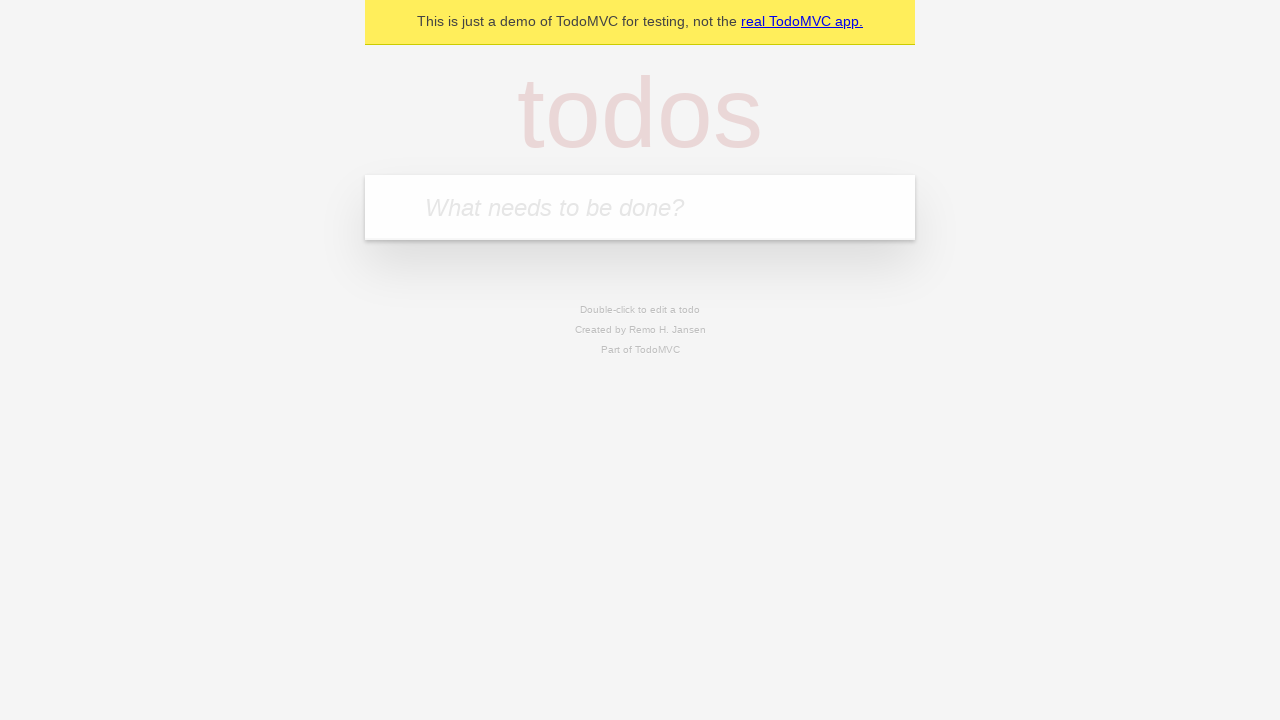

Filled new todo input with 'buy some cheese' on internal:attr=[placeholder="What needs to be done?"i]
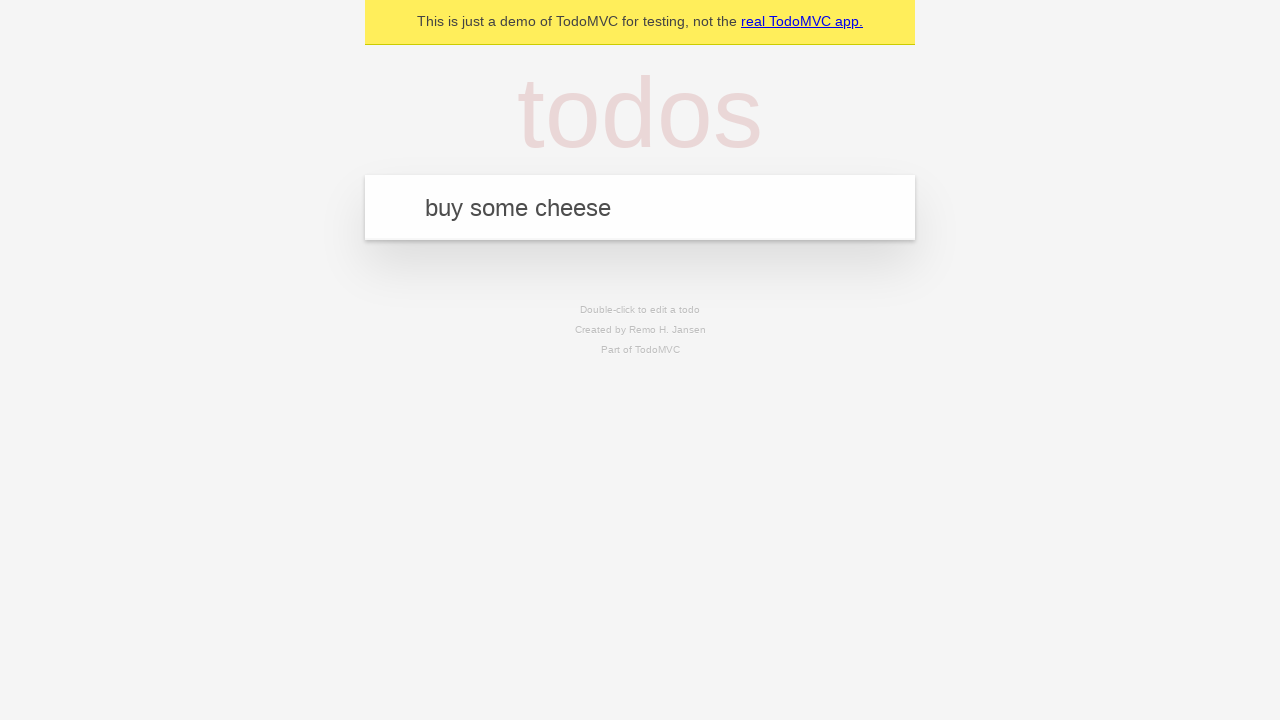

Pressed Enter to add first todo item on internal:attr=[placeholder="What needs to be done?"i]
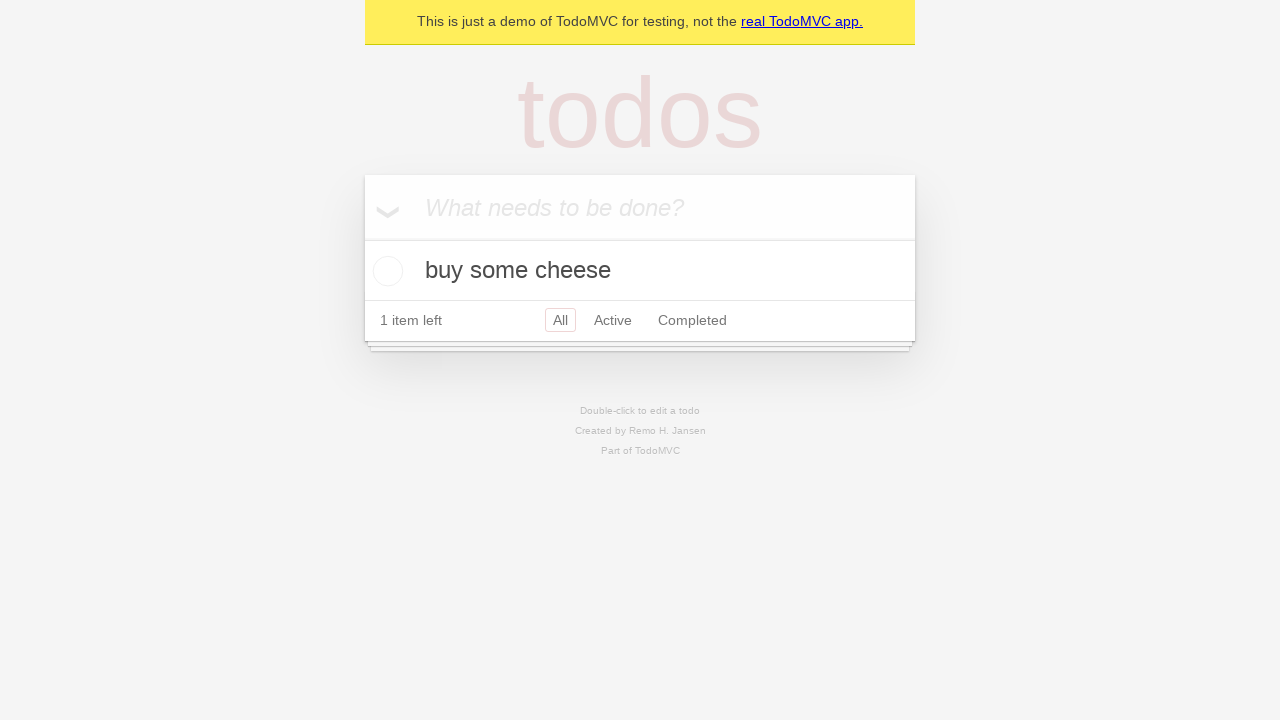

Filled new todo input with 'feed the cat' on internal:attr=[placeholder="What needs to be done?"i]
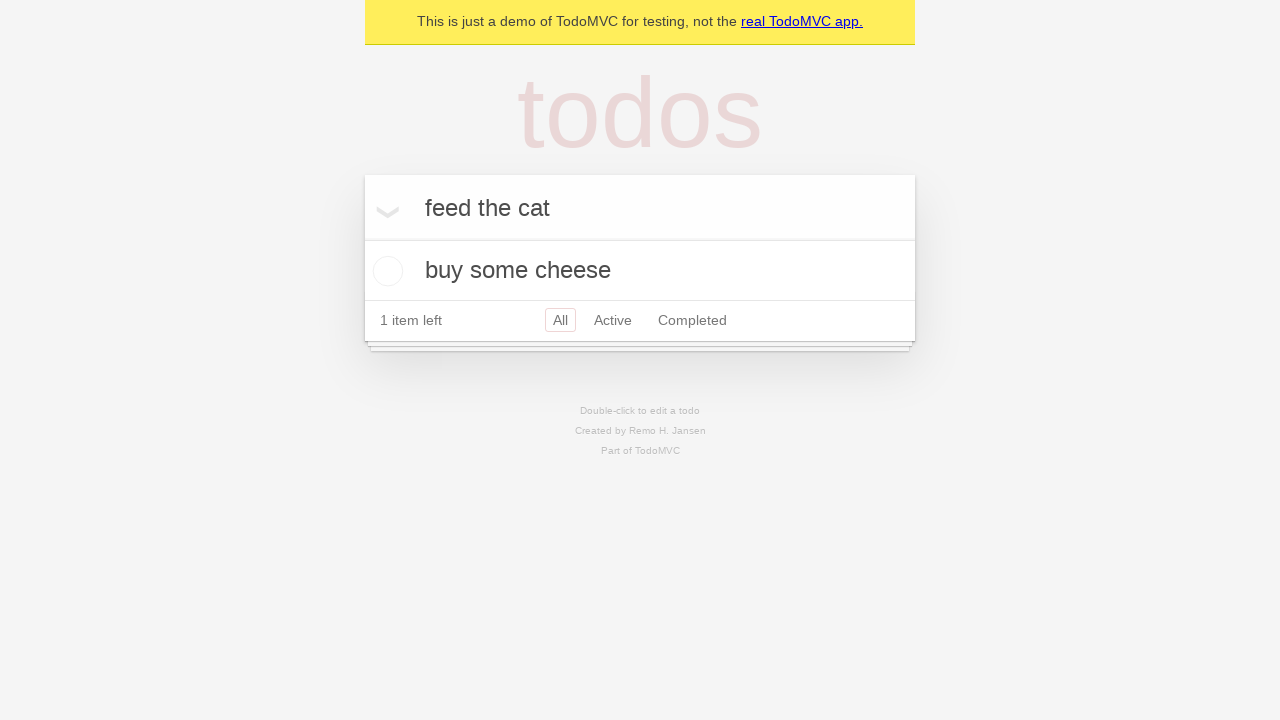

Pressed Enter to add second todo item on internal:attr=[placeholder="What needs to be done?"i]
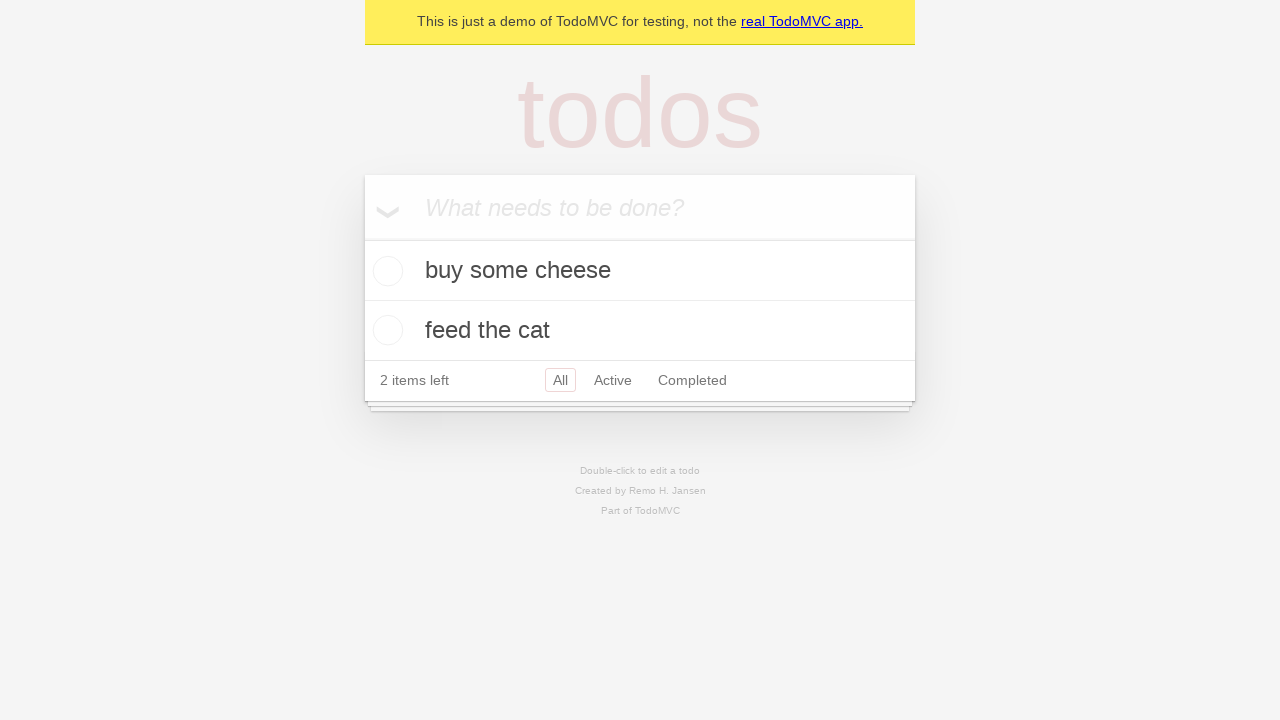

Filled new todo input with 'book a doctors appointment' on internal:attr=[placeholder="What needs to be done?"i]
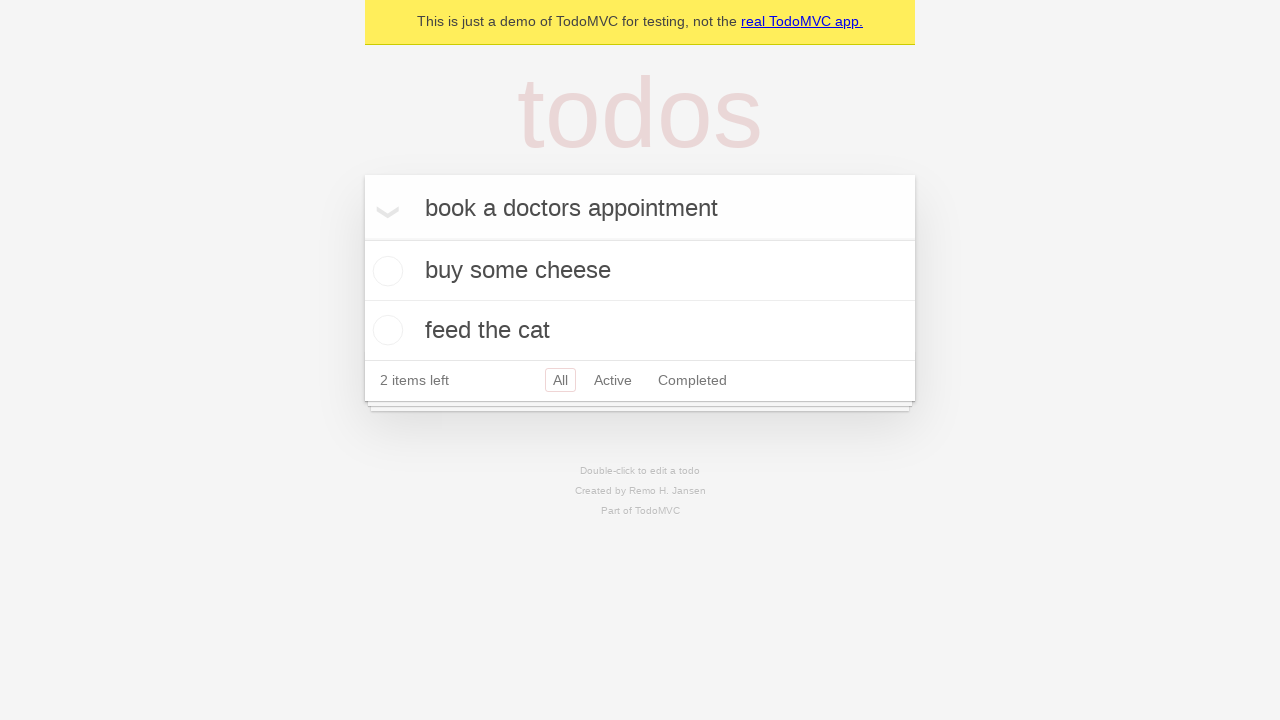

Pressed Enter to add third todo item on internal:attr=[placeholder="What needs to be done?"i]
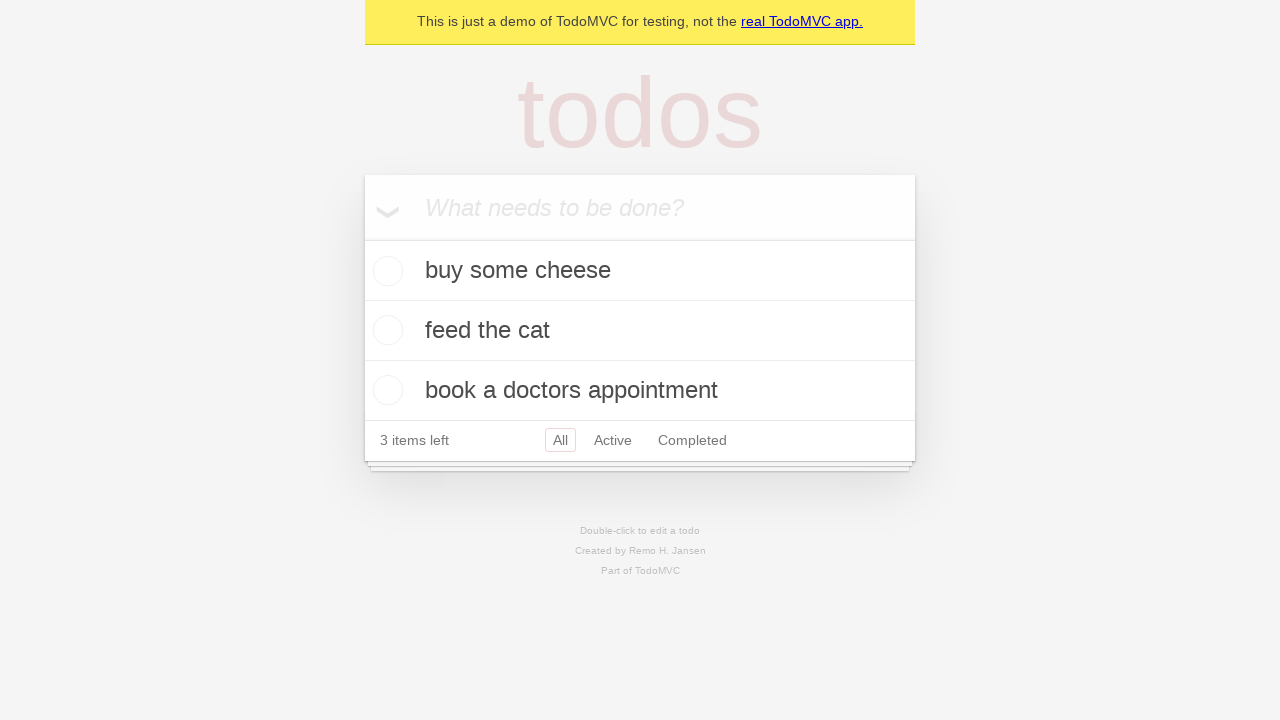

Waited for all three todo items to load
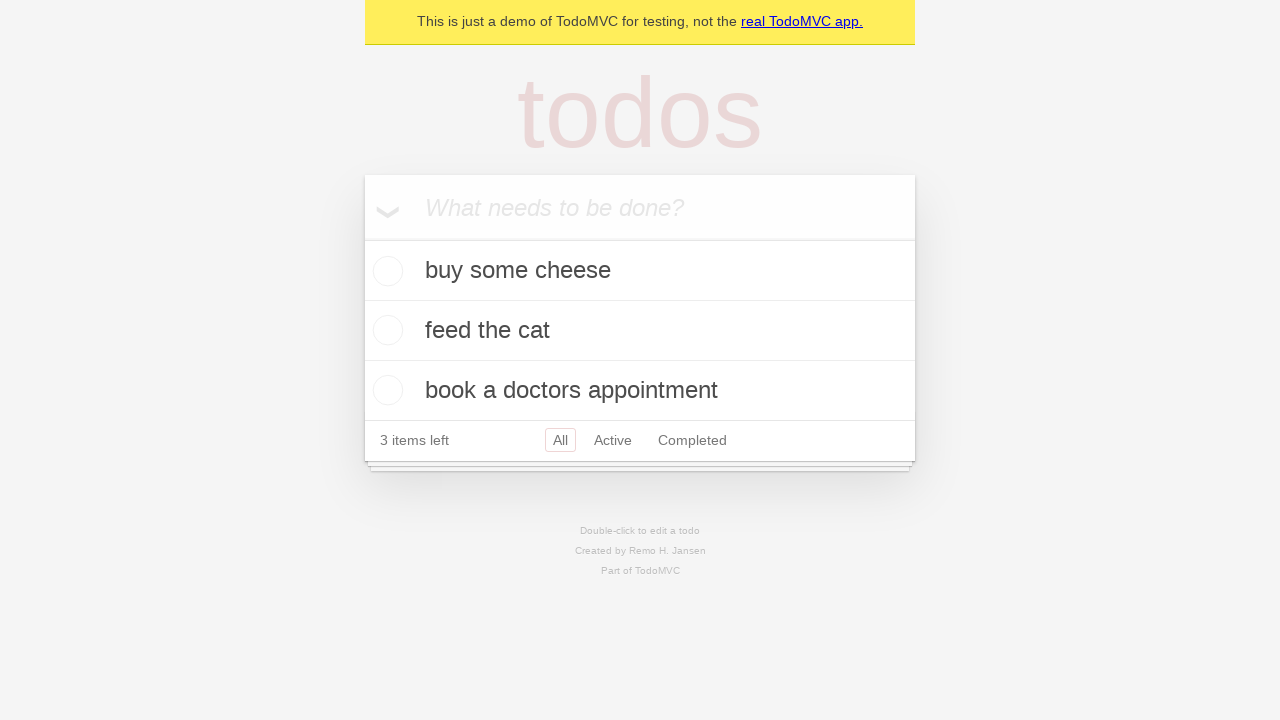

Clicked toggle-all checkbox to mark all items as completed at (362, 238) on internal:label="Mark all as complete"i
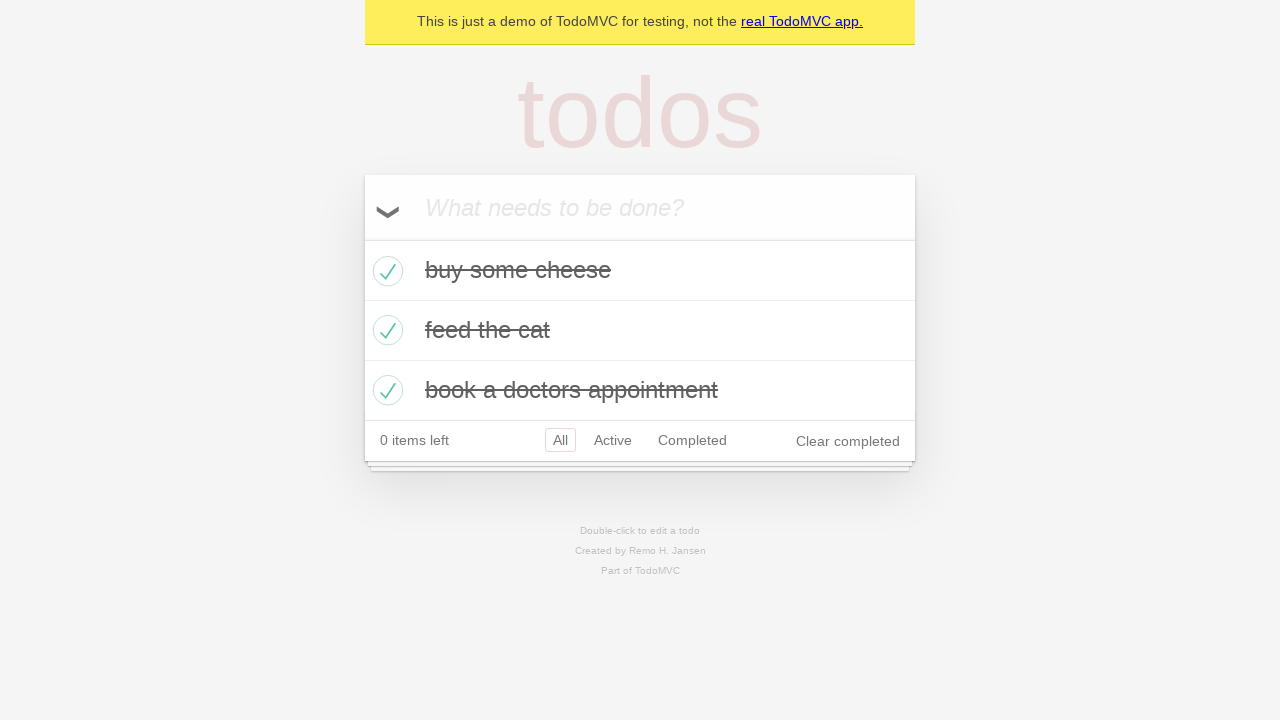

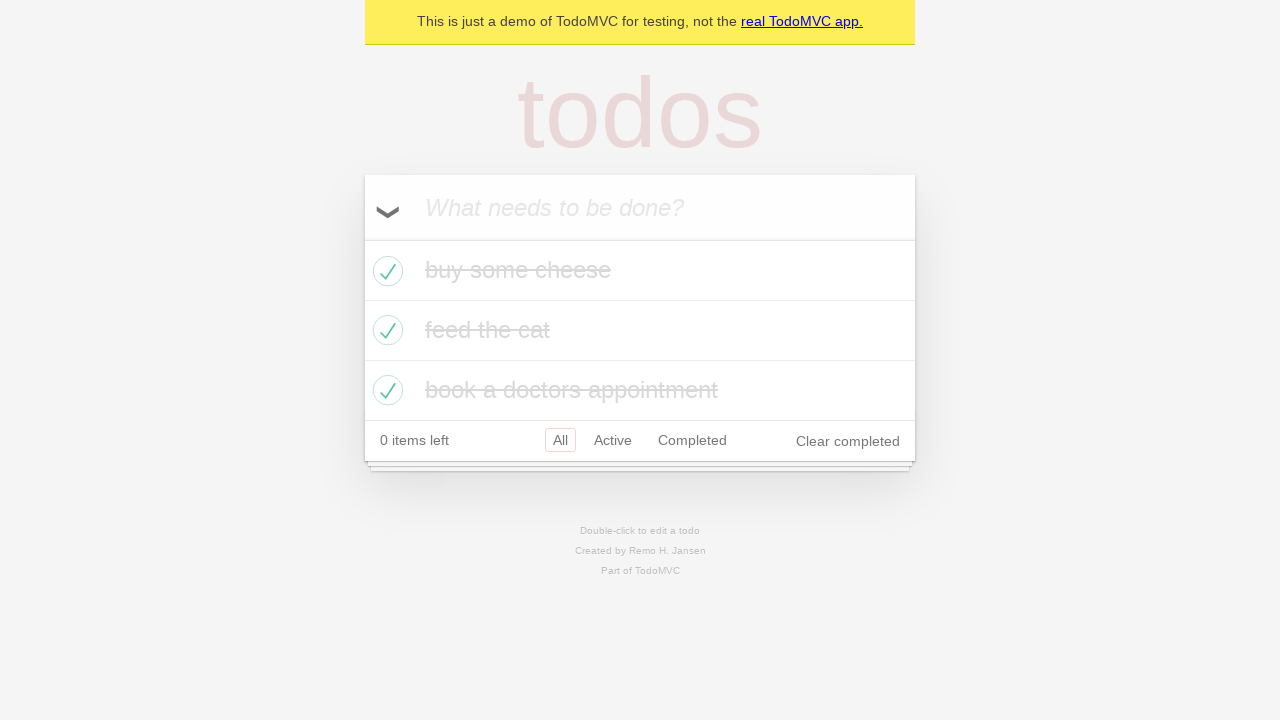